Tests browser back navigation by going to Careers page and navigating back to home

Starting URL: https://slickdeals.net/

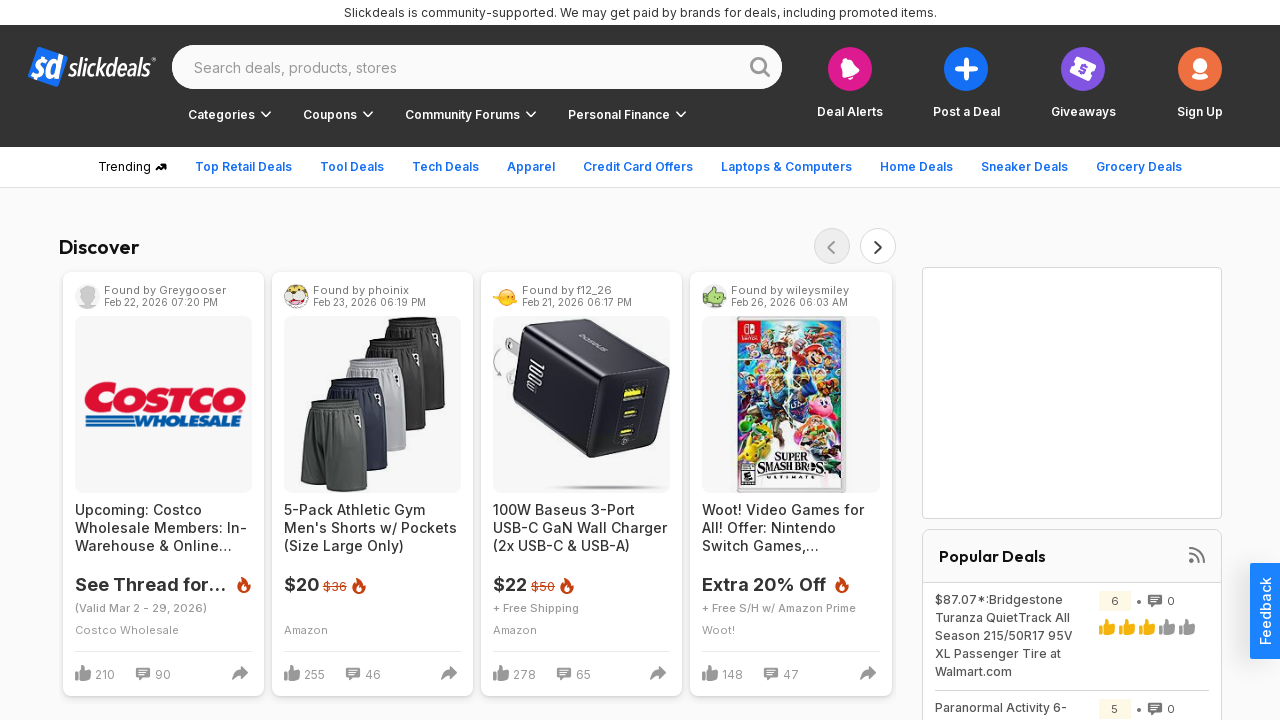

Scrolled to bottom of home page
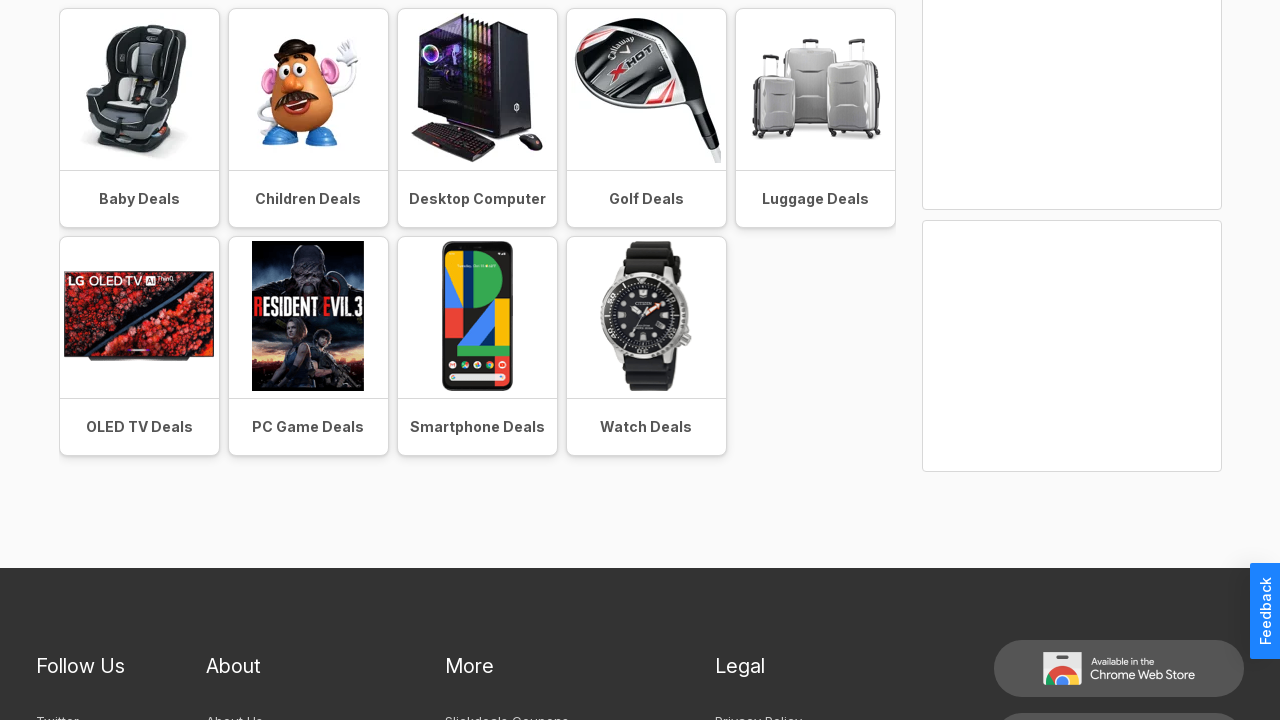

Clicked on Careers link at (231, 525) on a:text('Careers')
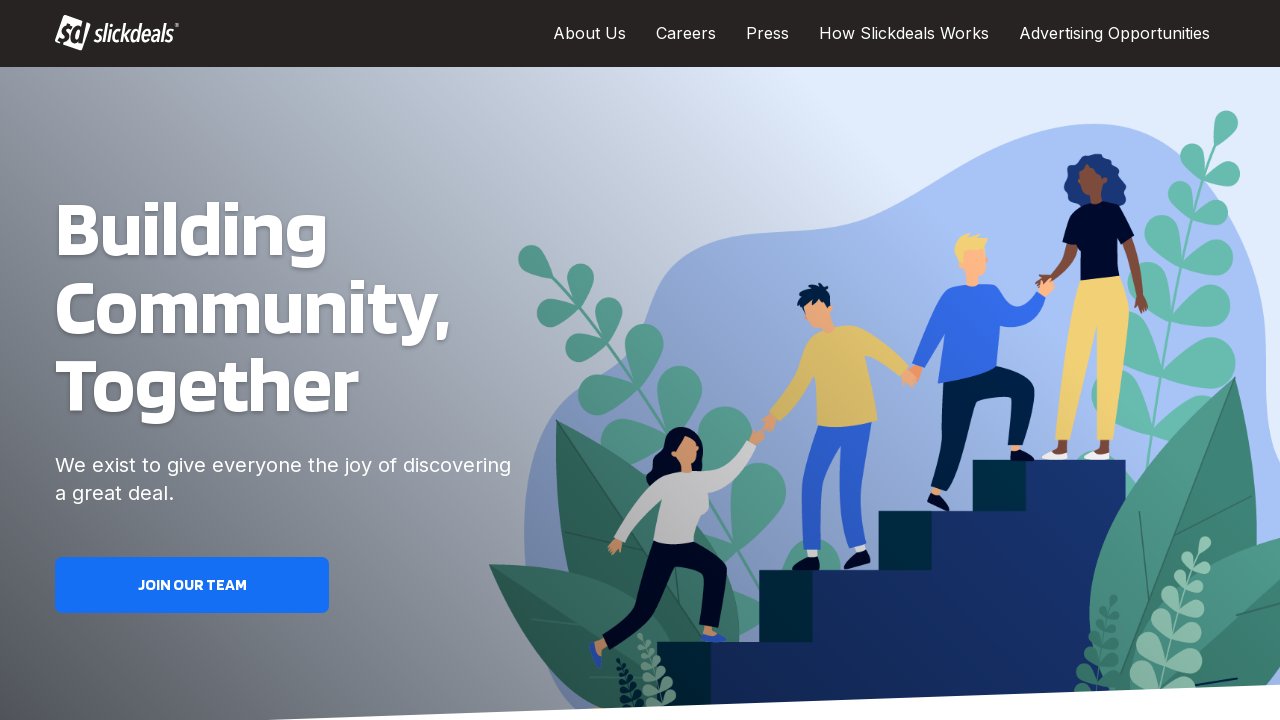

Careers page loaded
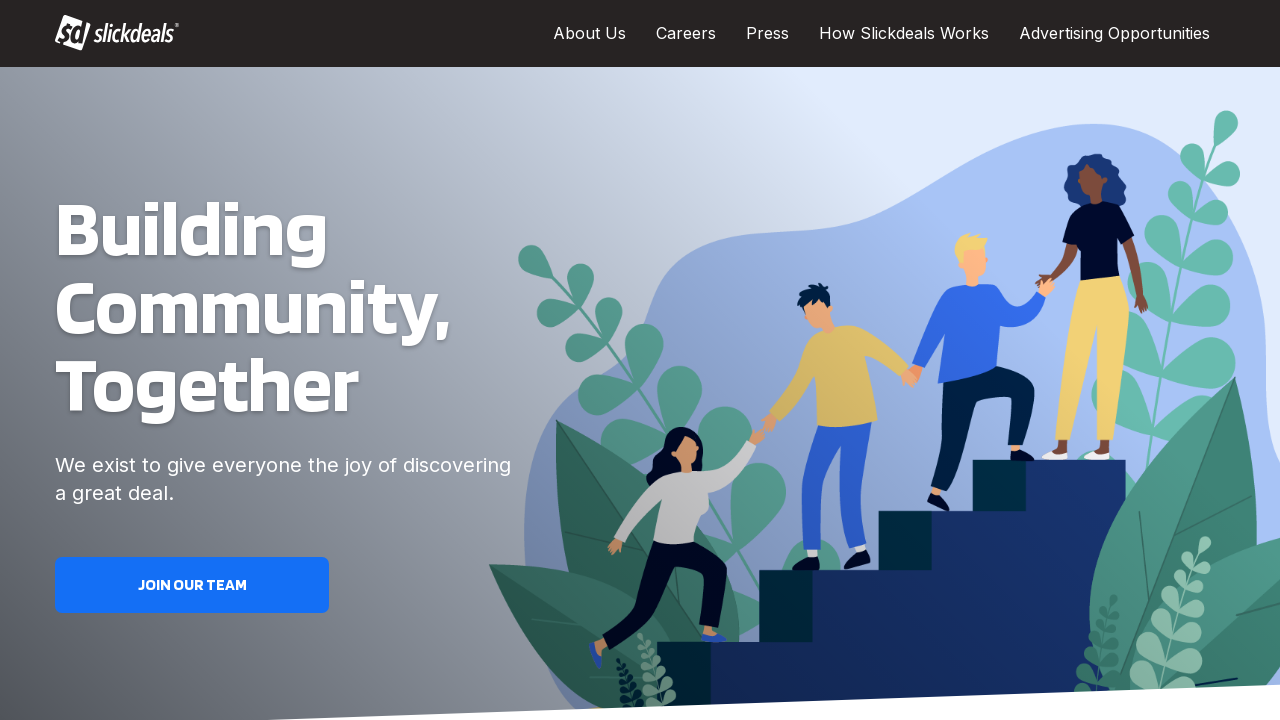

Navigated back using browser back button
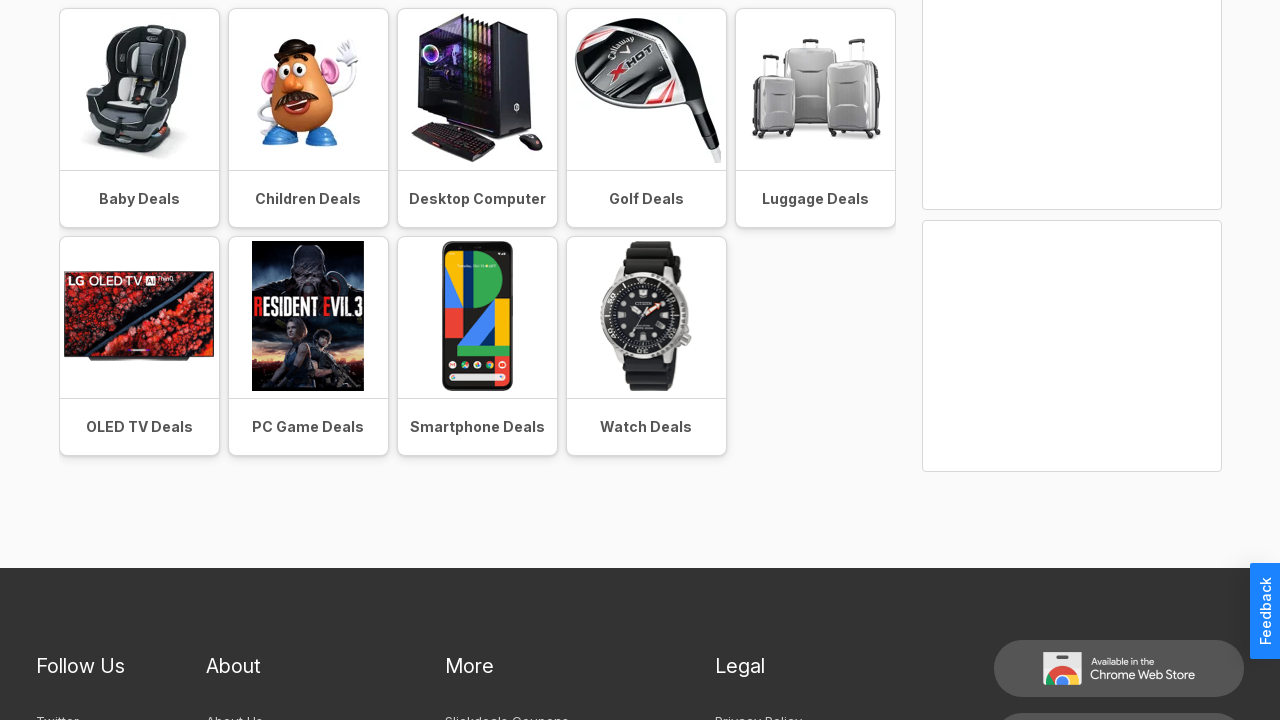

Verified browser navigated back to home page
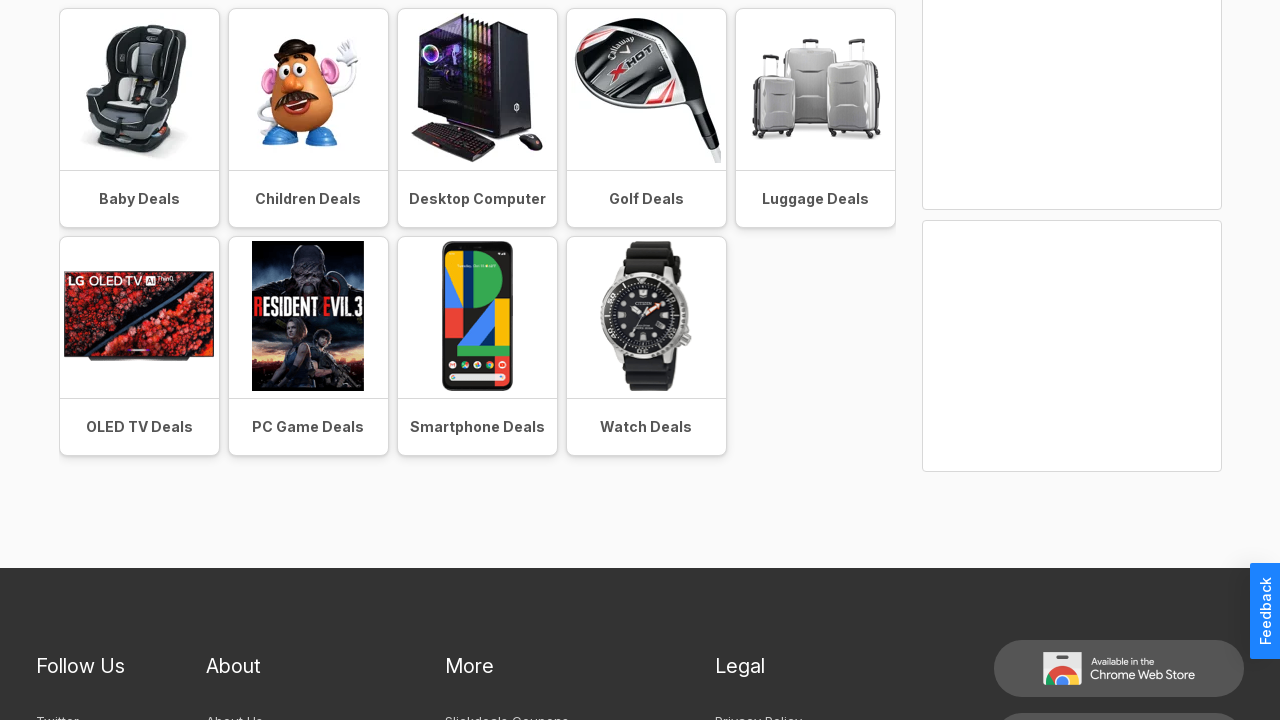

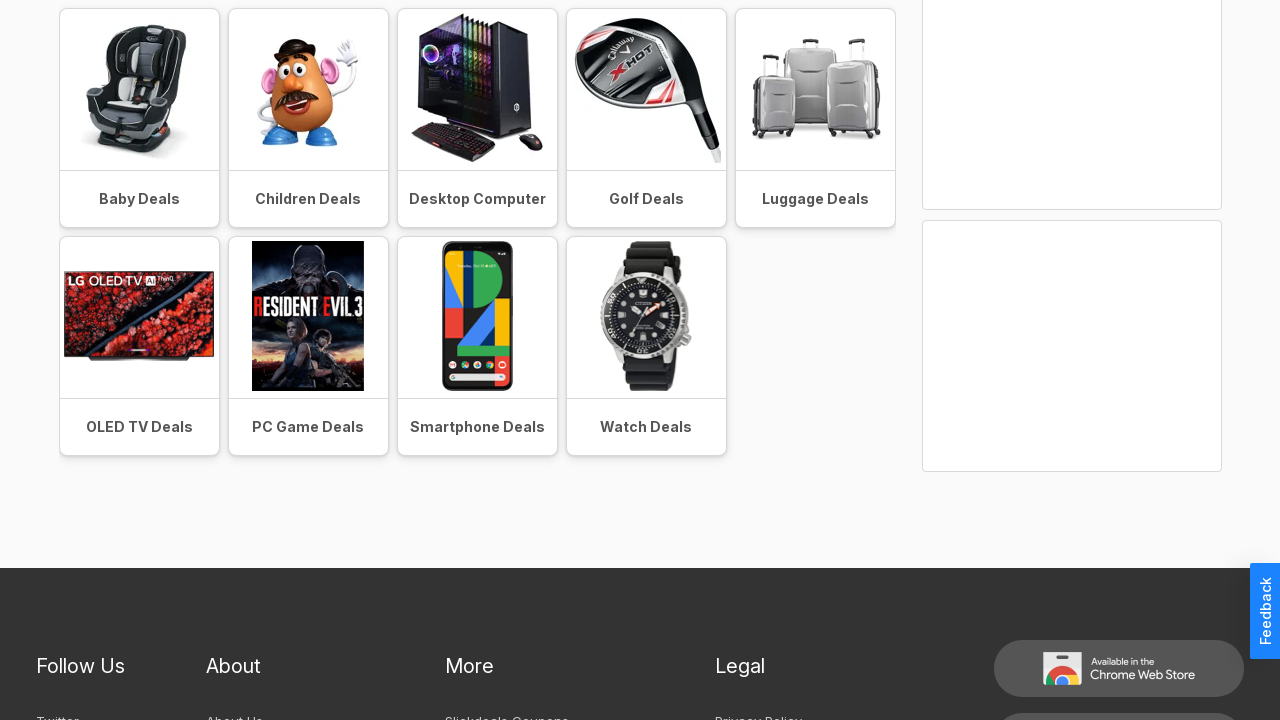